Tests jQuery UI datepicker by opening the calendar, navigating to the next month, and selecting the 22nd day

Starting URL: https://jqueryui.com/datepicker/

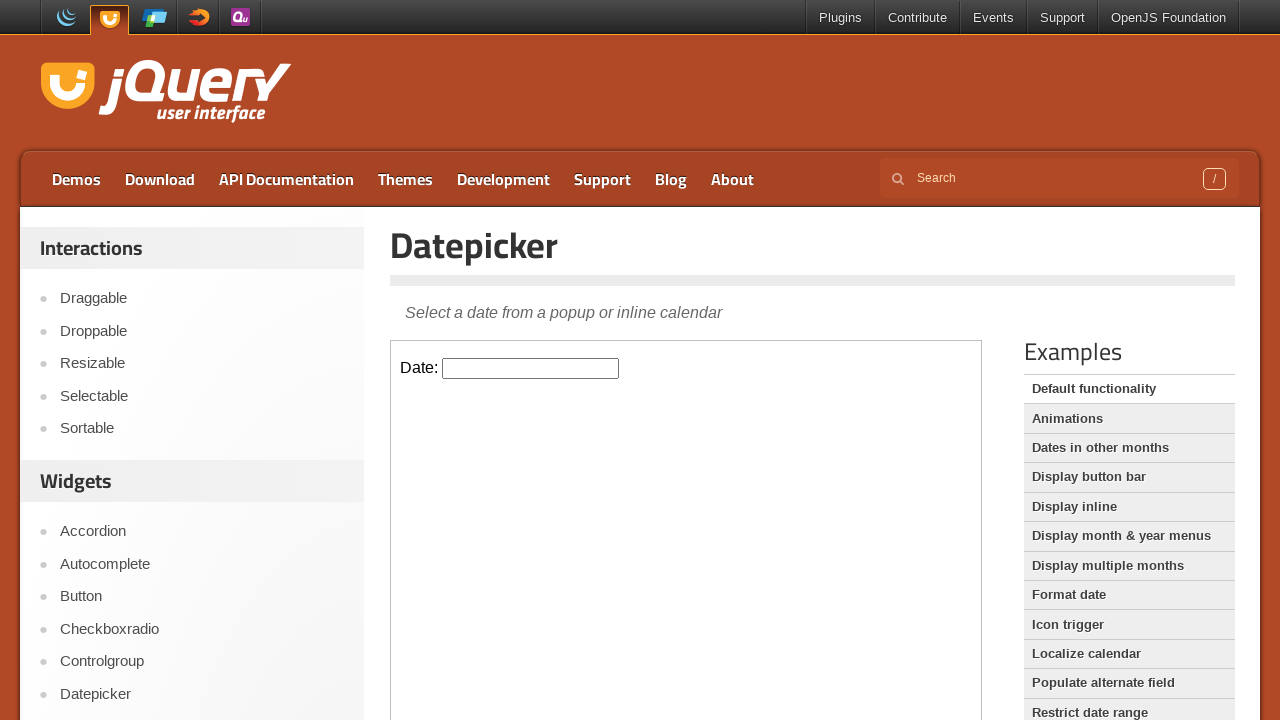

Located the iframe containing the datepicker demo
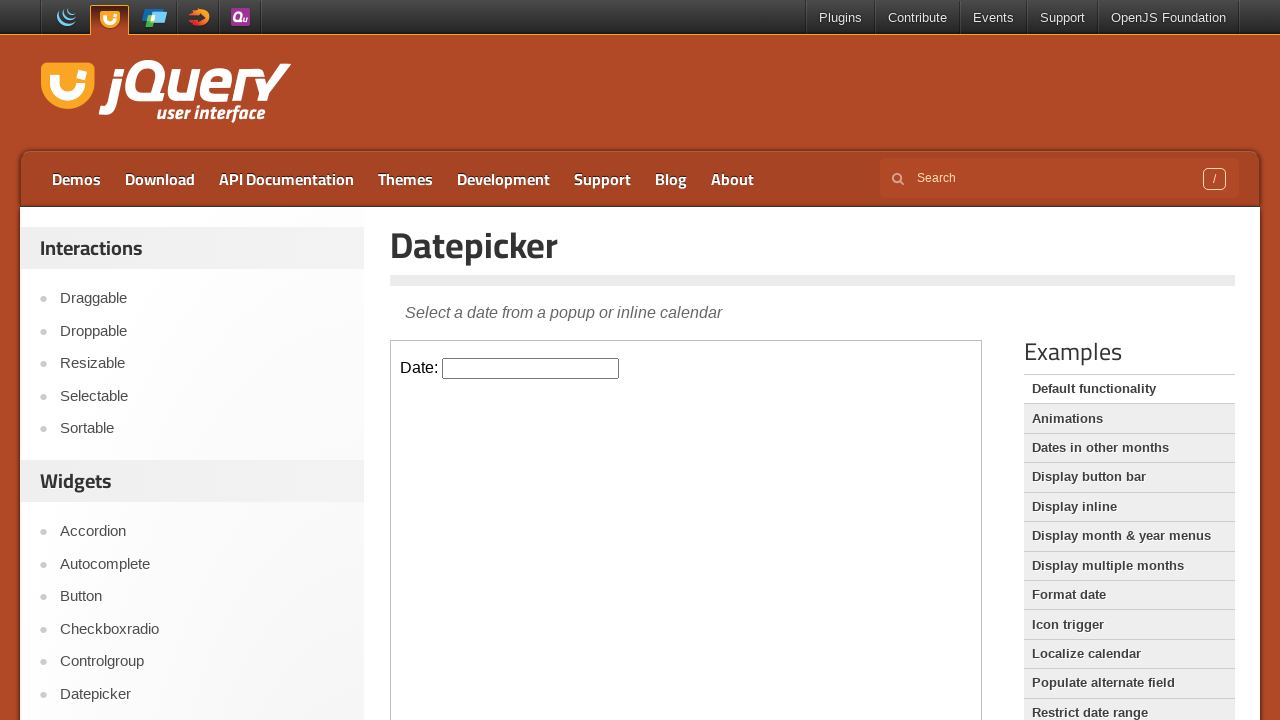

Clicked on the datepicker input field to open the calendar at (531, 368) on iframe >> nth=0 >> internal:control=enter-frame >> #datepicker
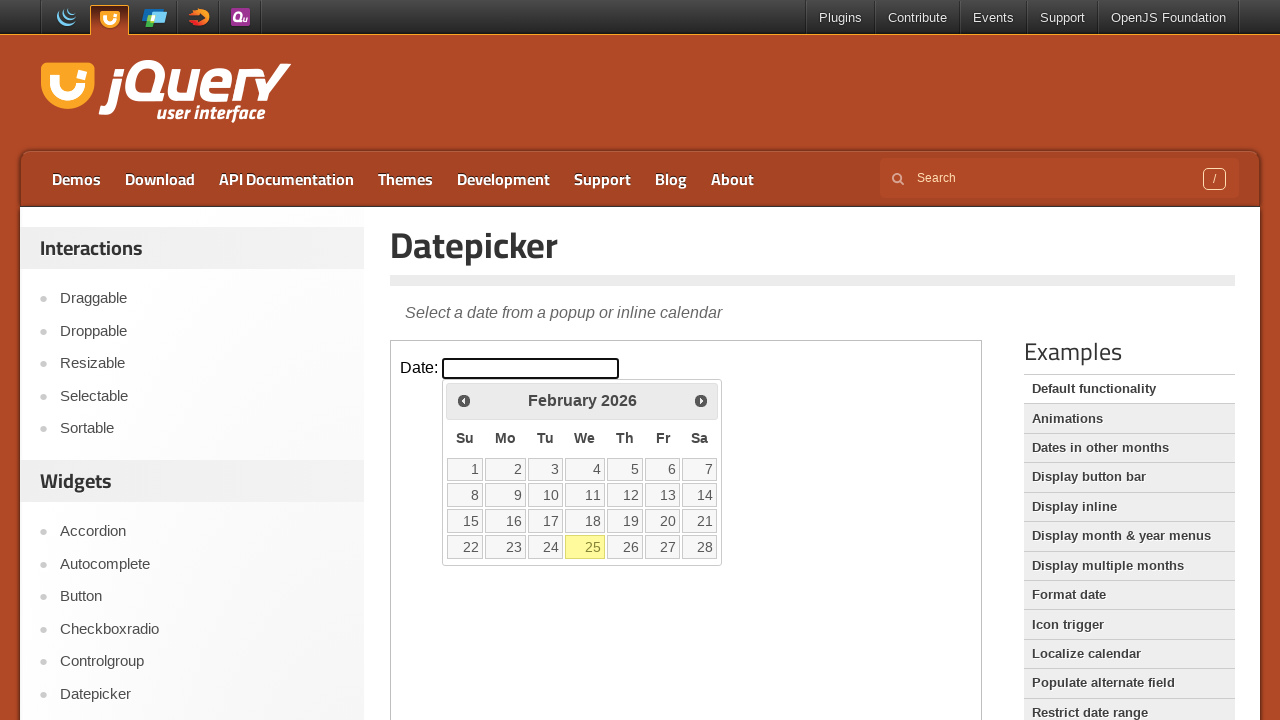

Clicked the Next button to navigate to the next month at (701, 400) on iframe >> nth=0 >> internal:control=enter-frame >> span:has-text('Next')
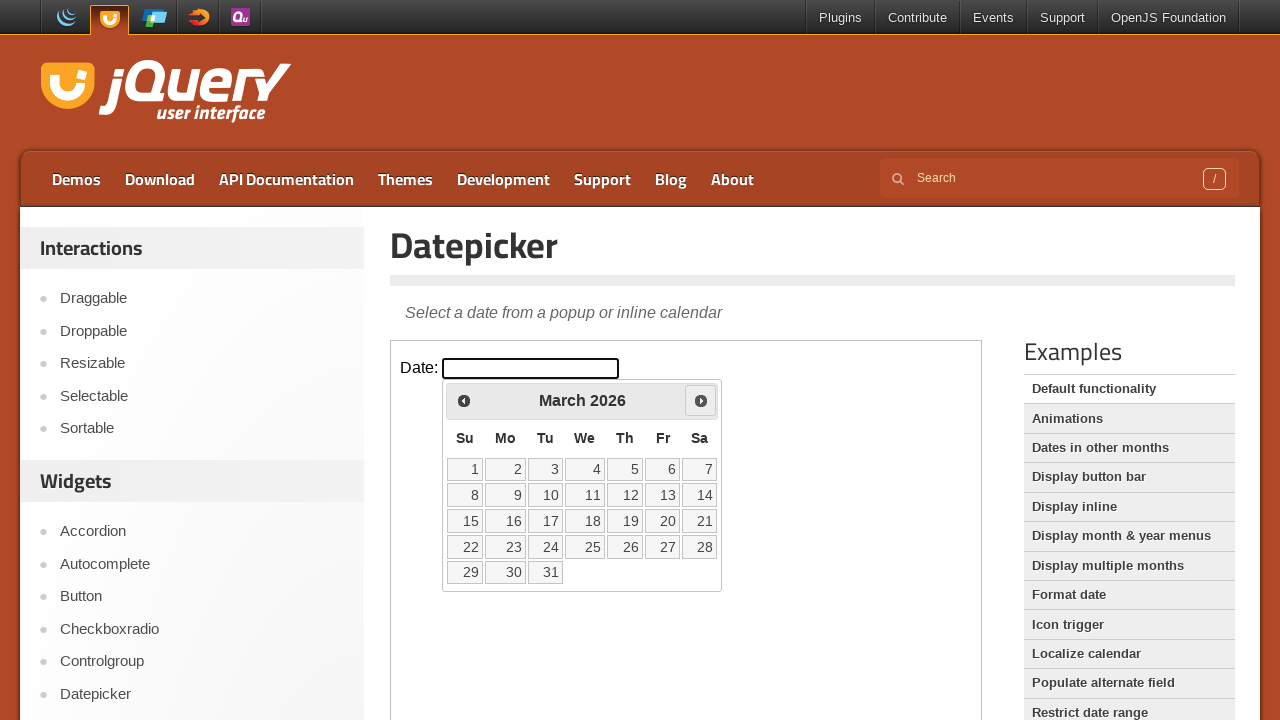

Selected the 22nd day of the month at (465, 547) on iframe >> nth=0 >> internal:control=enter-frame >> a:has-text('22') >> nth=0
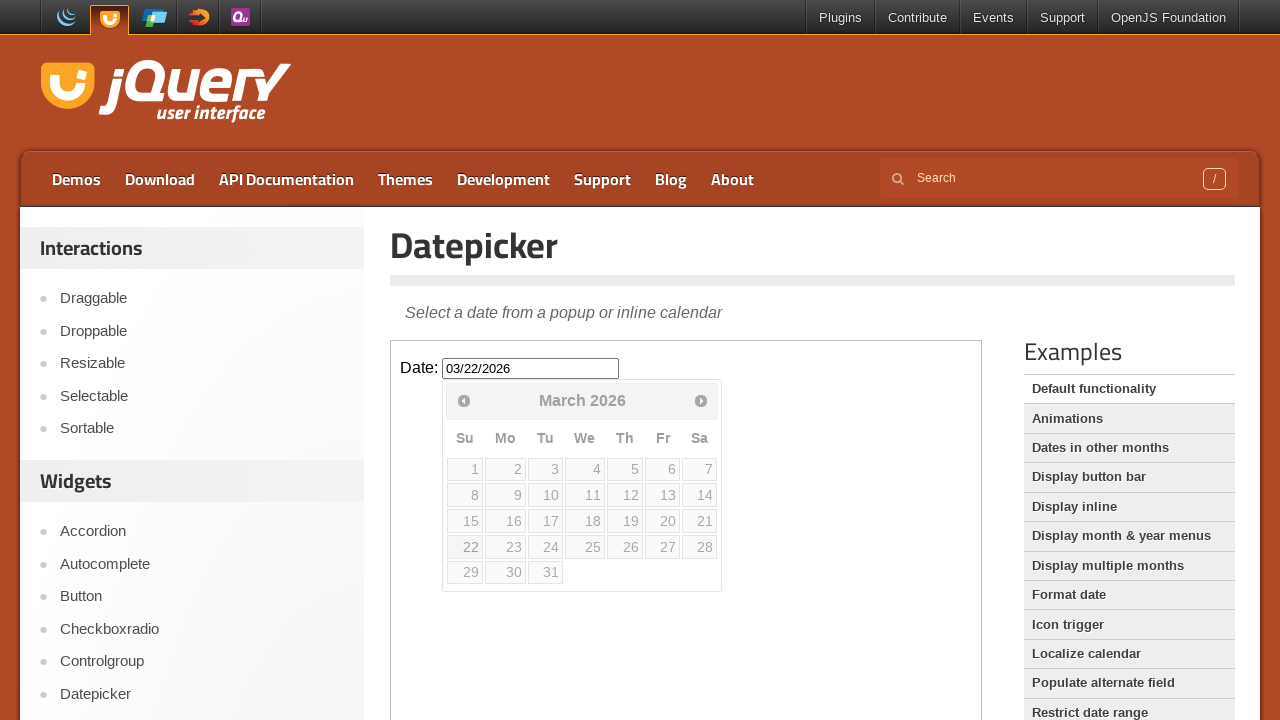

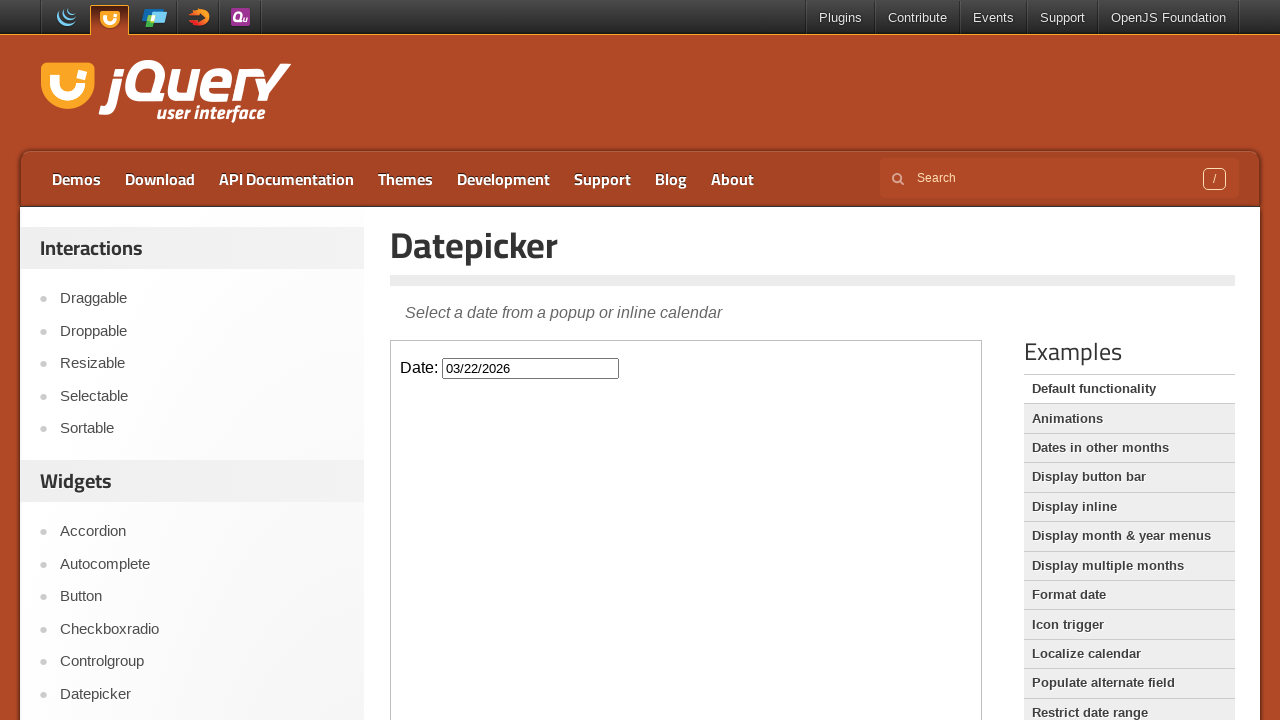